Tests dropdown selection functionality by clicking on a dropdown element and selecting the "Arabic" language option from the list

Starting URL: http://demo.automationtesting.in/Register.html

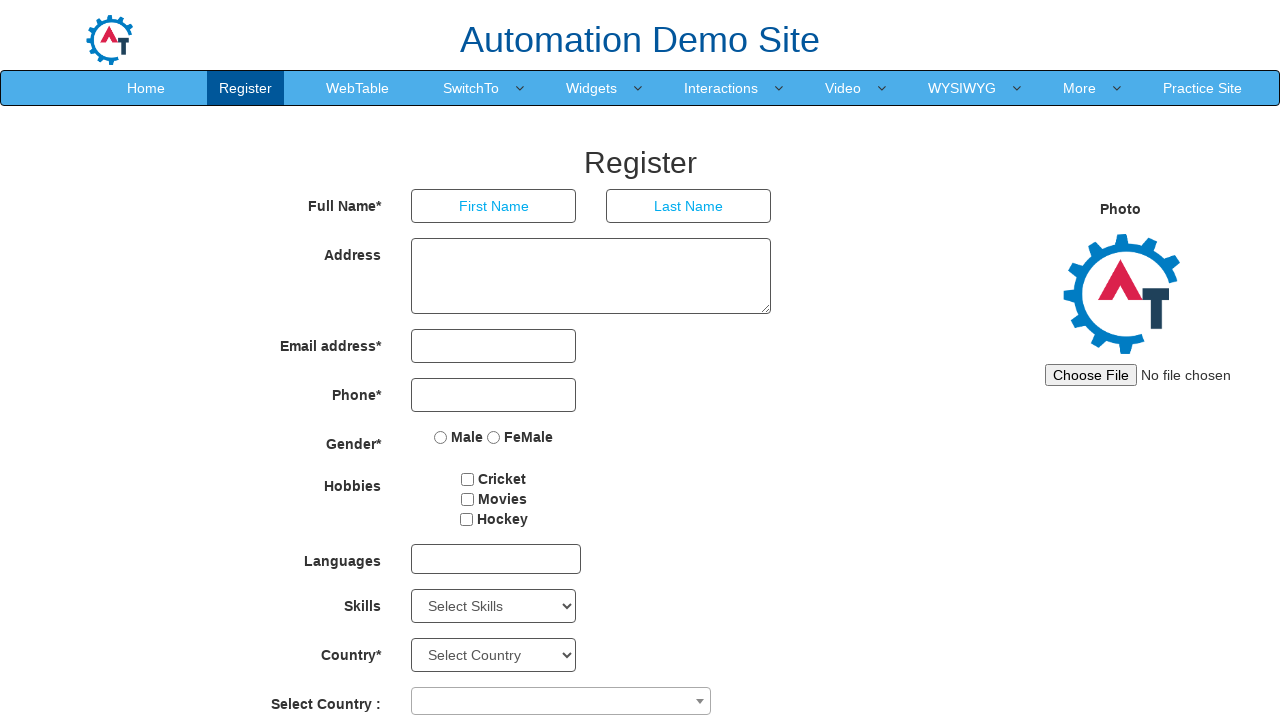

Clicked on the language dropdown to open it at (496, 559) on #msdd
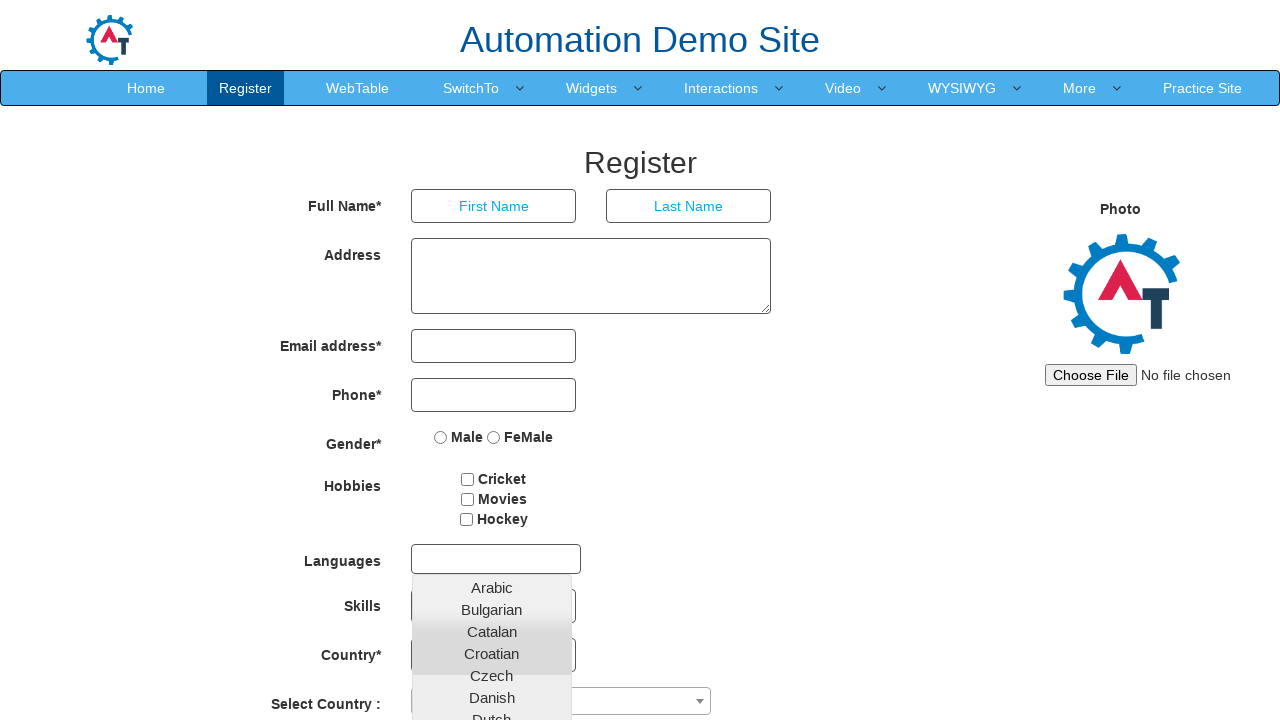

Selected 'Arabic' from the dropdown options at (492, 587) on xpath=//a[text()='Arabic']
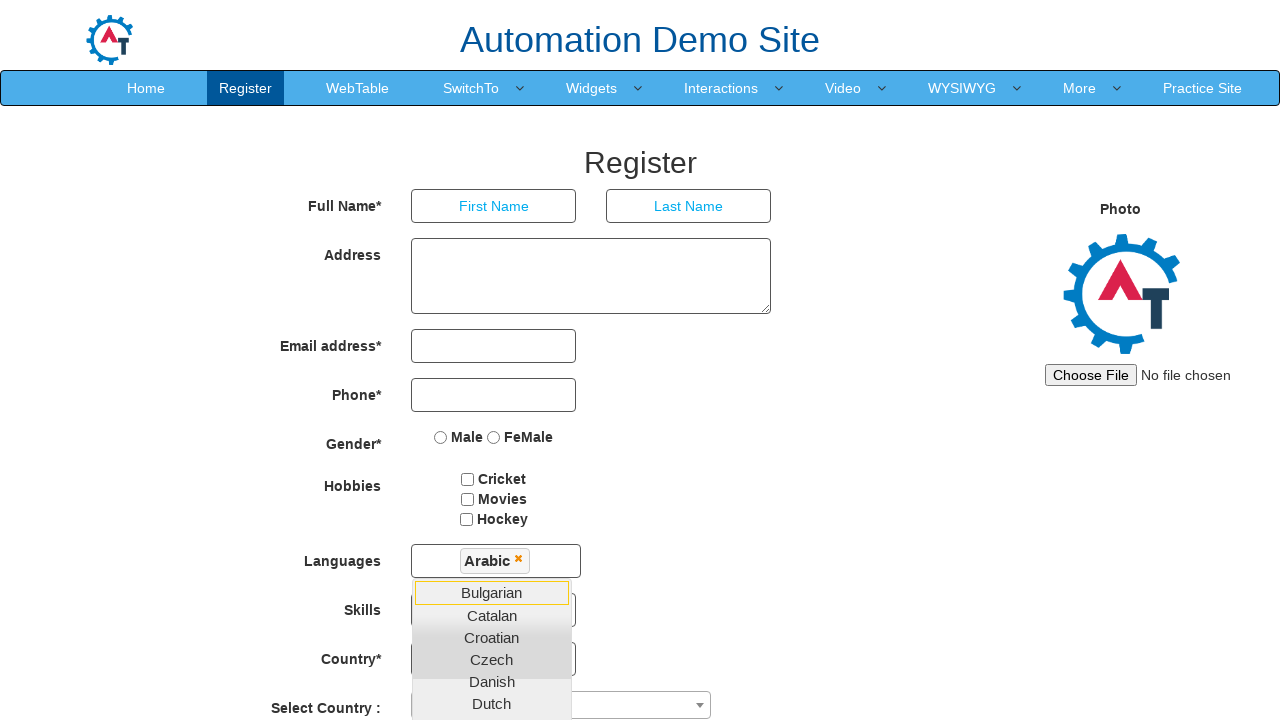

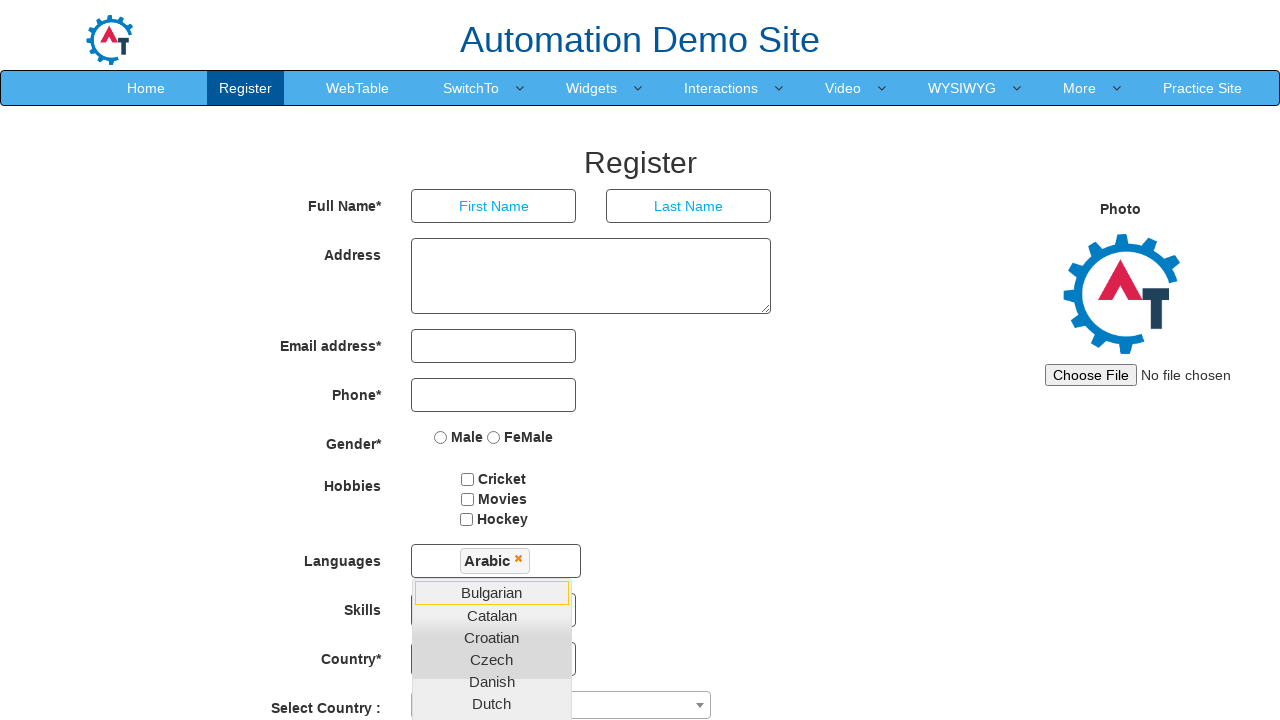